Tests that the login page is displayed correctly by clicking on the Form Authentication link and verifying the page title, image, and URL

Starting URL: https://the-internet.herokuapp.com/

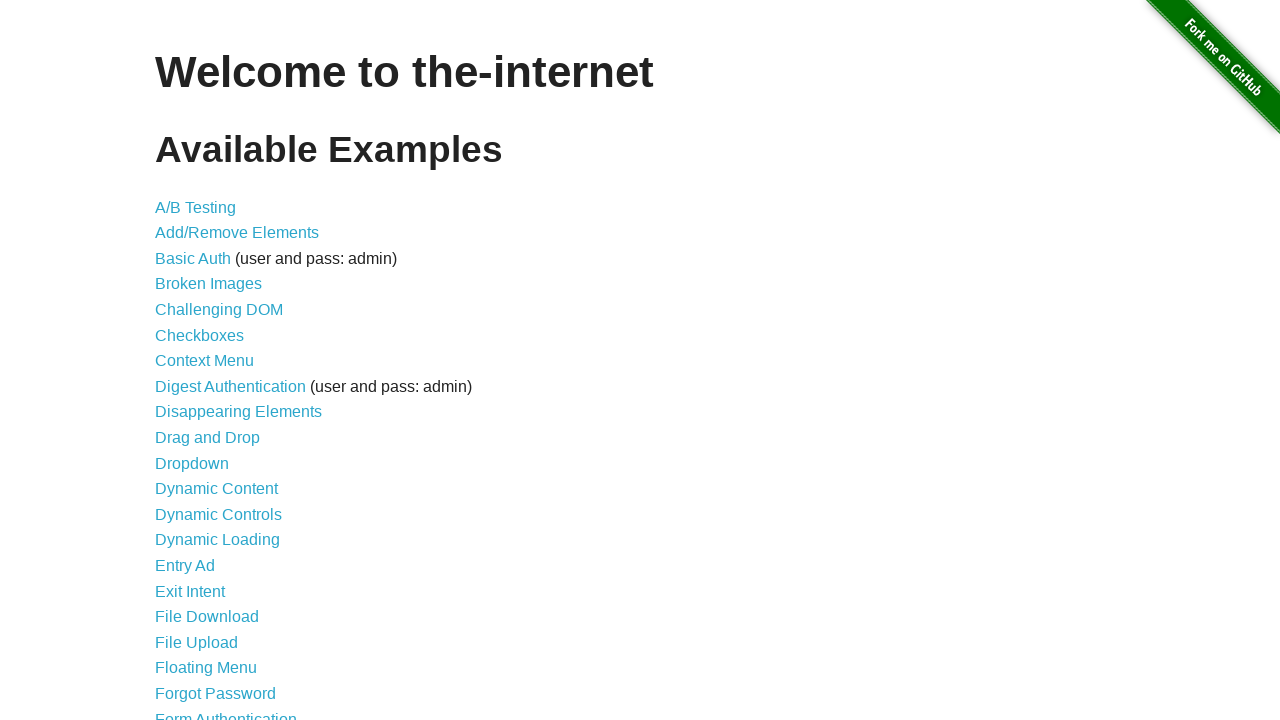

Clicked on the Form Authentication link at (226, 712) on a[href='/login']
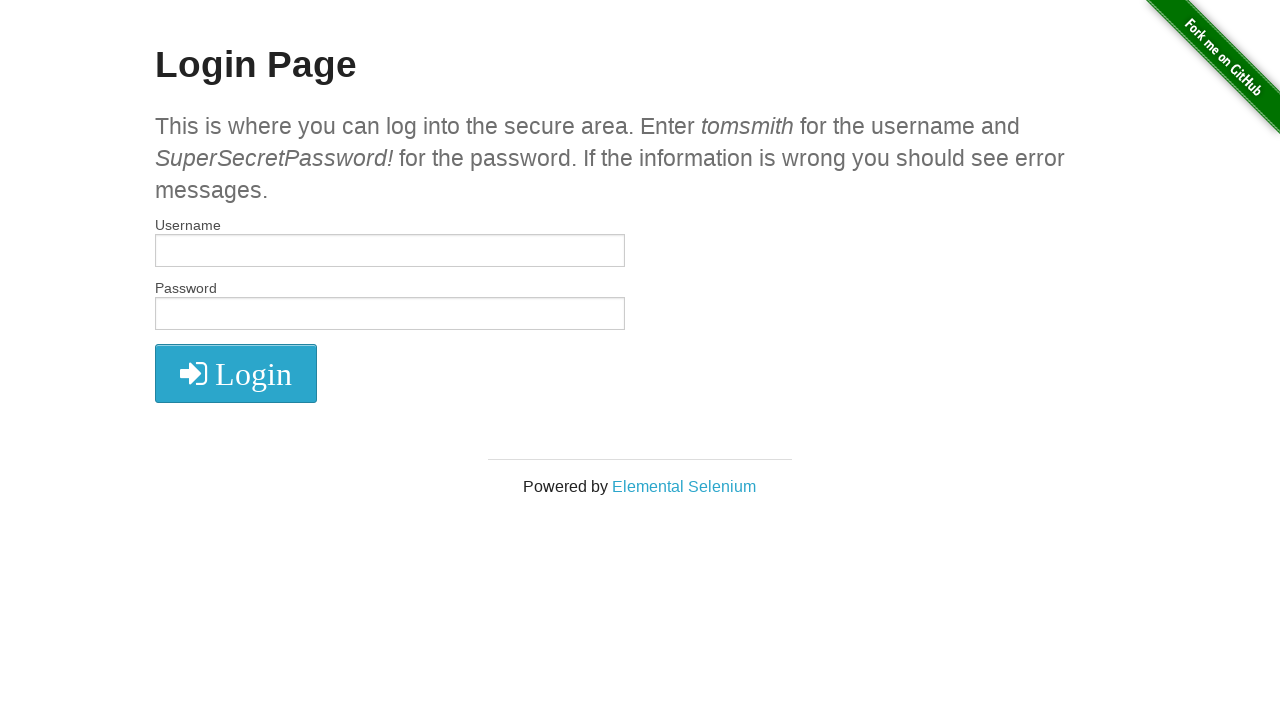

Login page title 'Login Page' is displayed
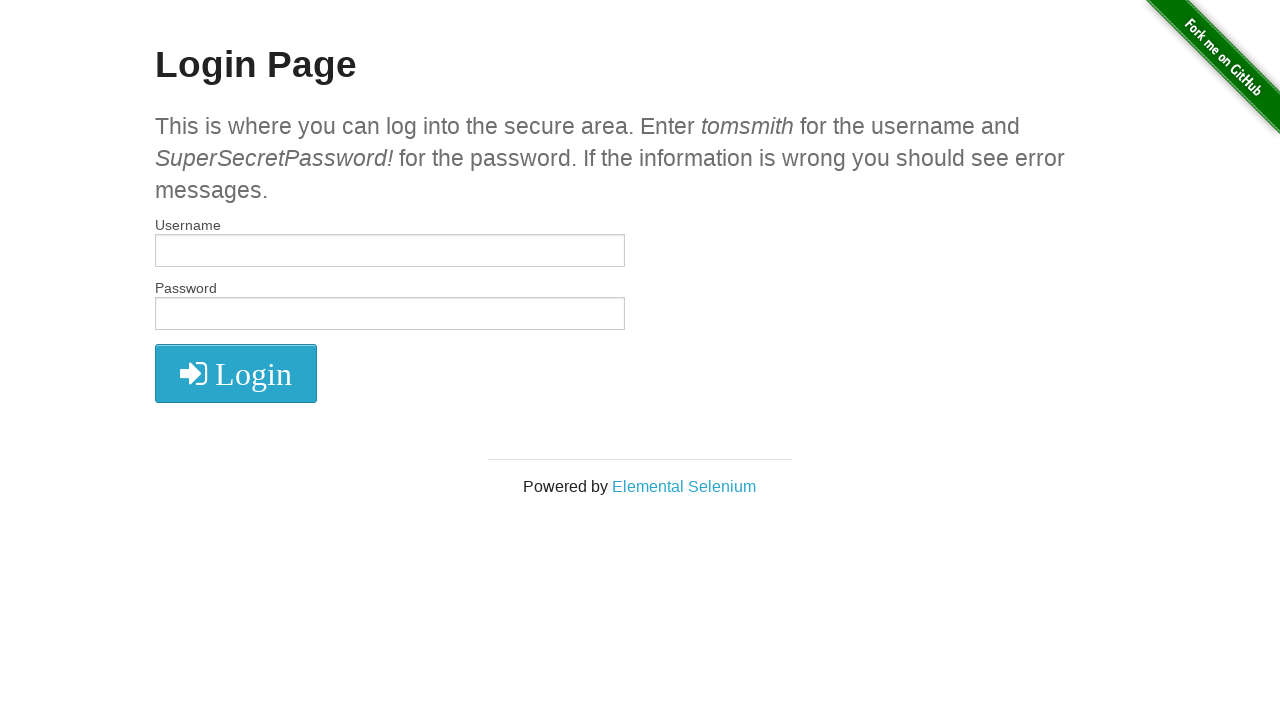

Login page image loaded
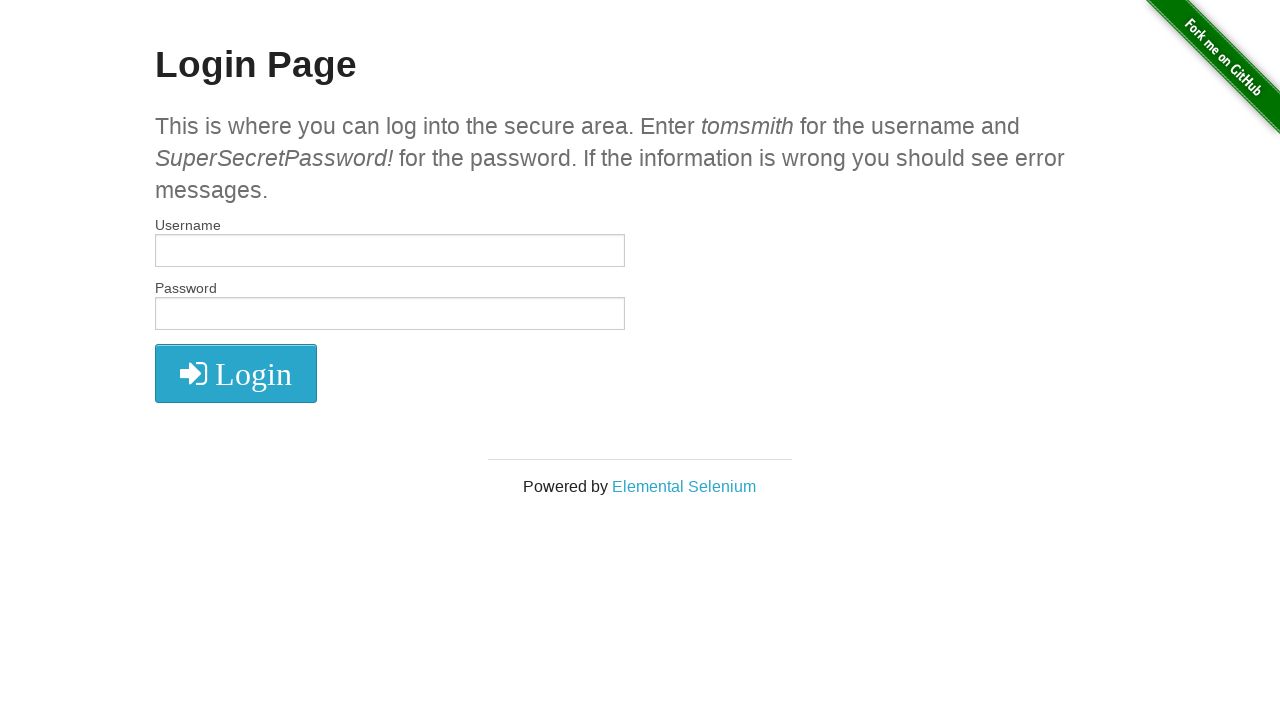

Verified URL is https://the-internet.herokuapp.com/login
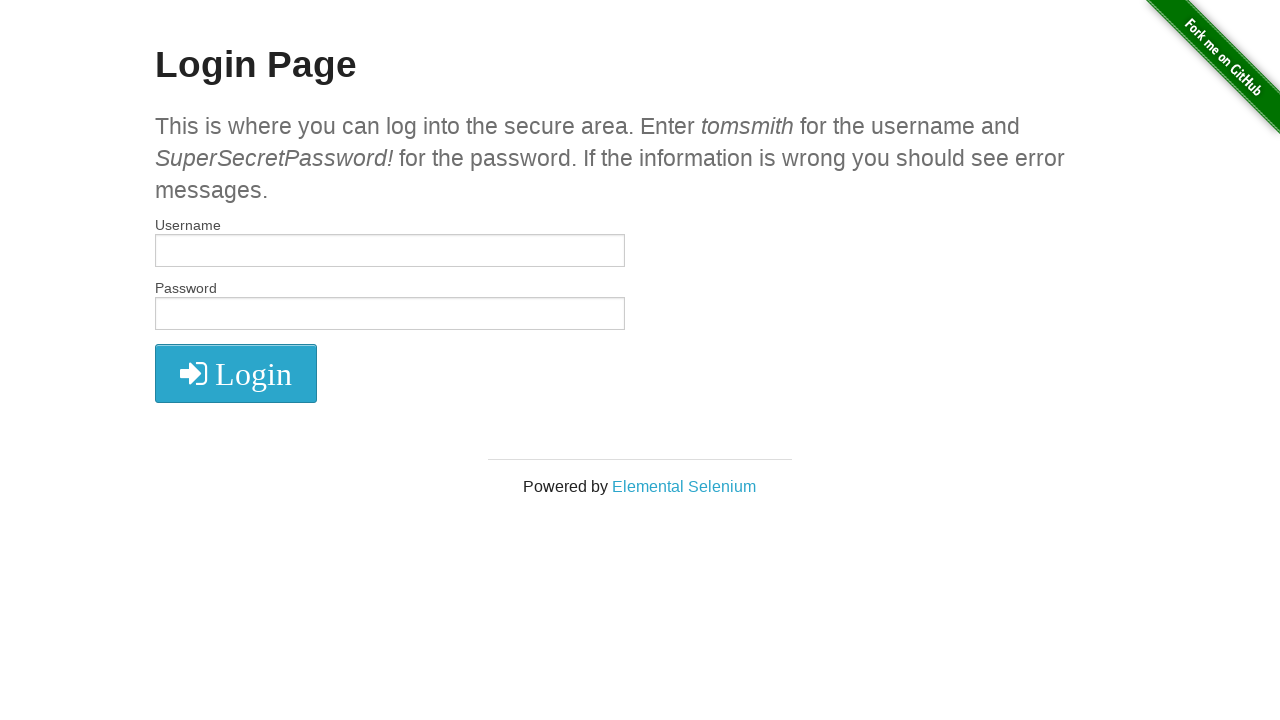

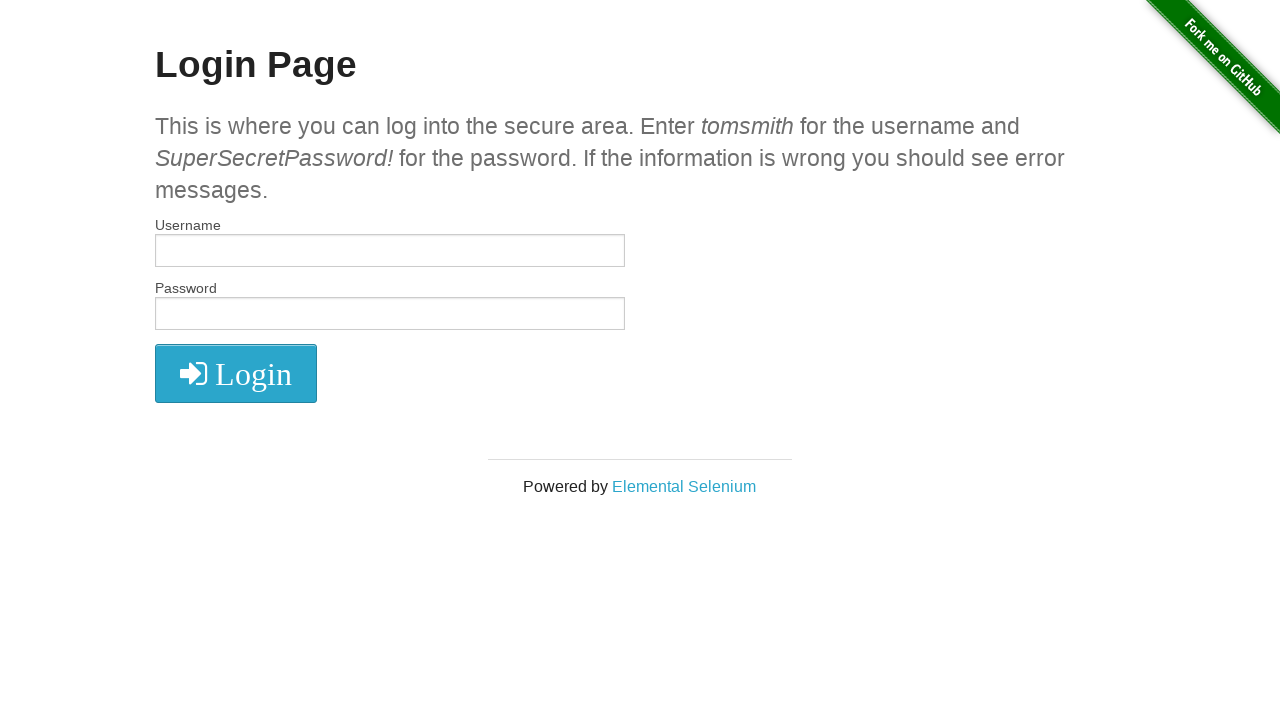